Demonstrates drag and drop by offset action using target element coordinates

Starting URL: https://crossbrowsertesting.github.io/drag-and-drop

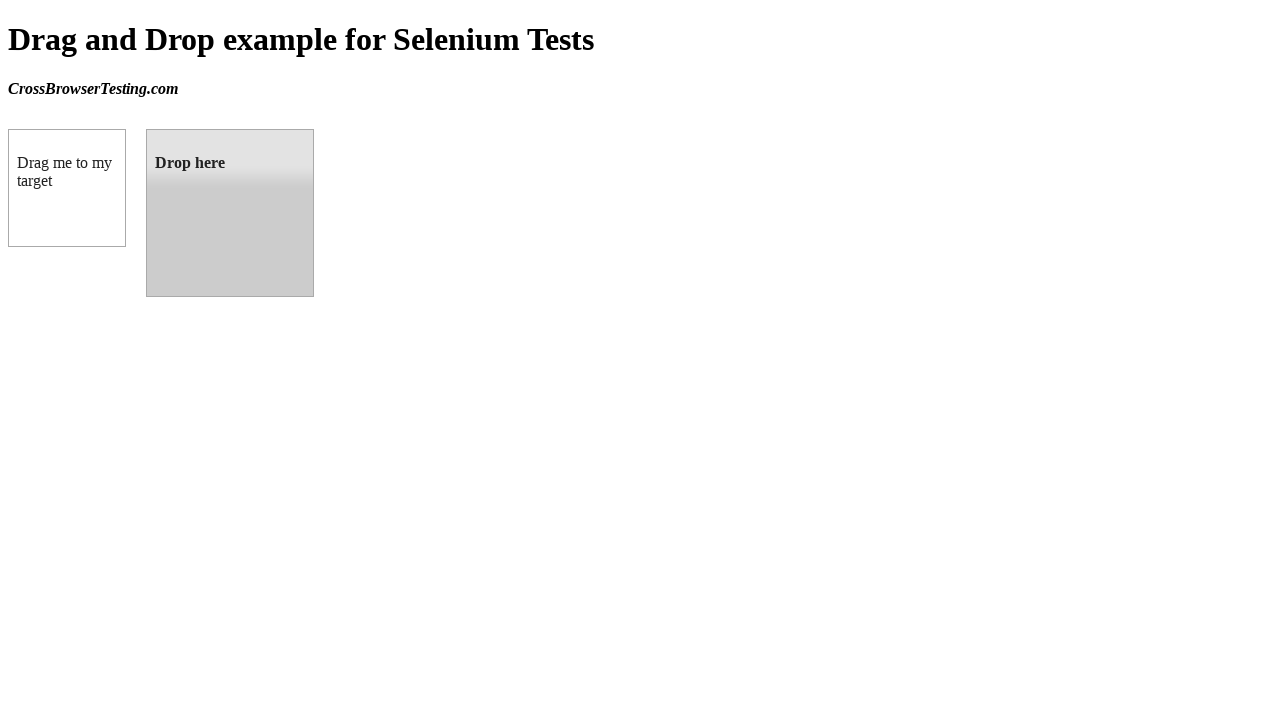

Located draggable element with id 'draggable'
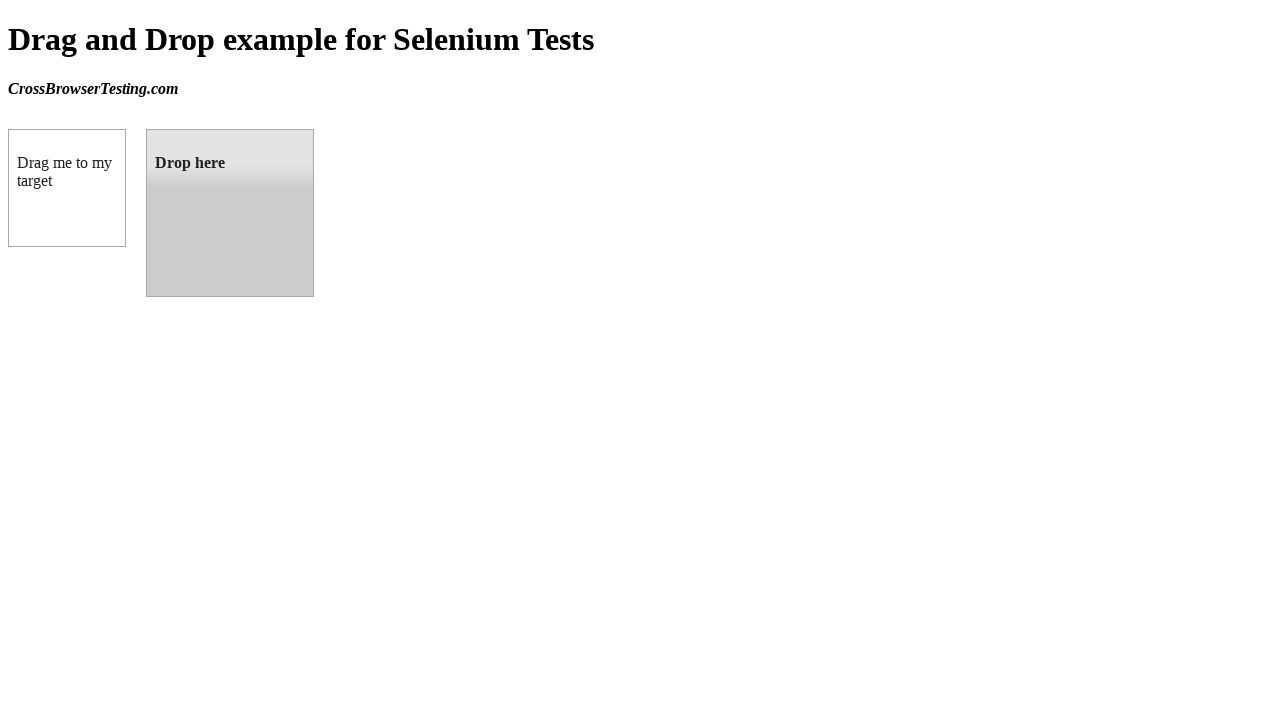

Located droppable element with id 'droppable'
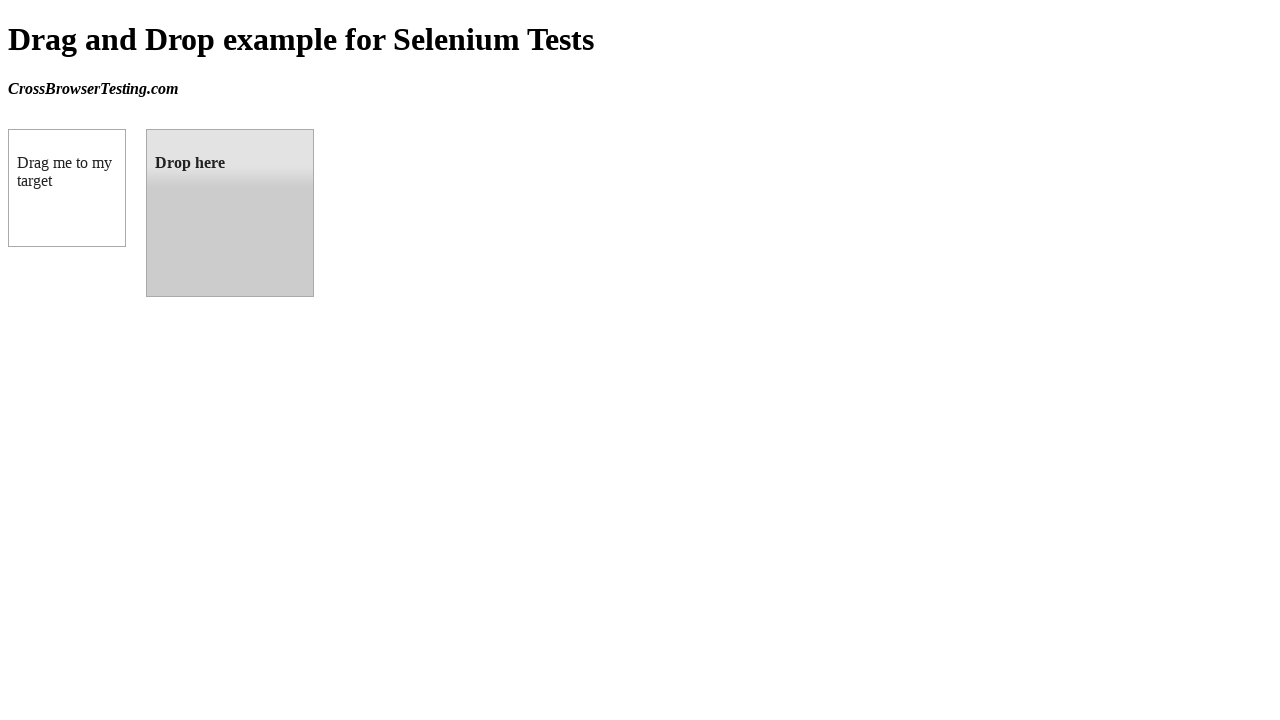

Retrieved bounding box coordinates of target droppable element
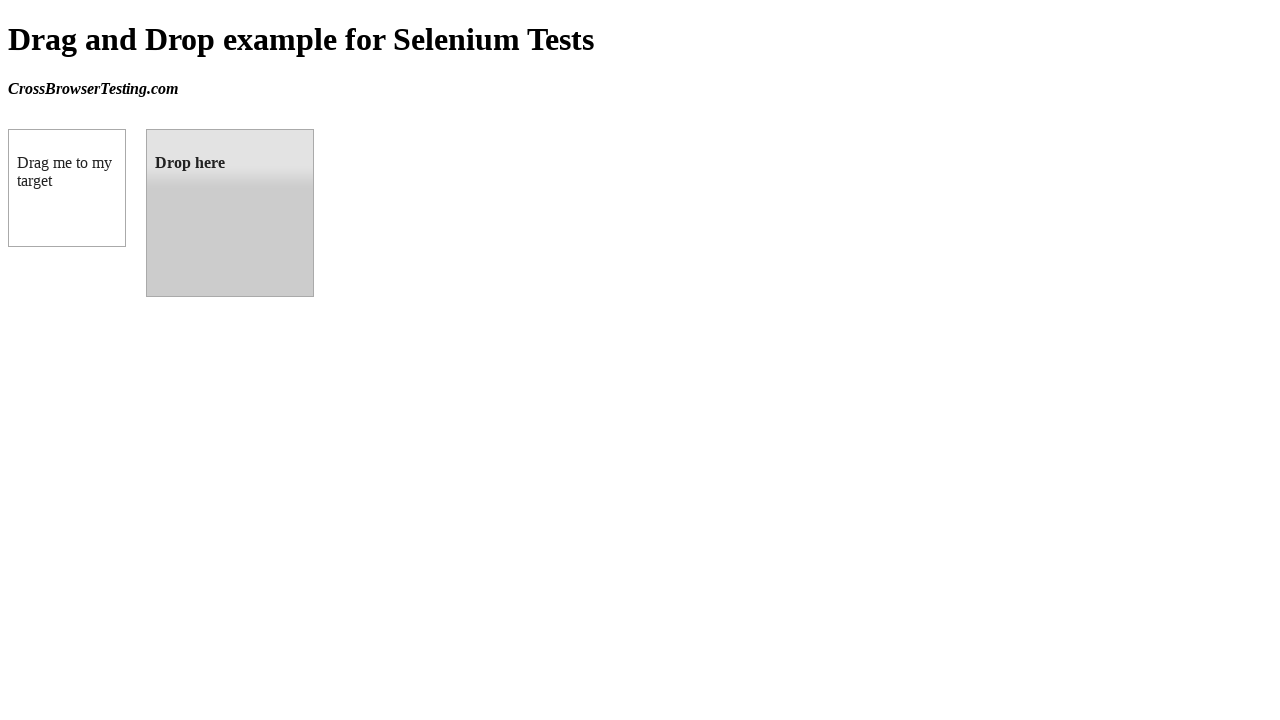

Performed drag and drop action from draggable to droppable element at (230, 213)
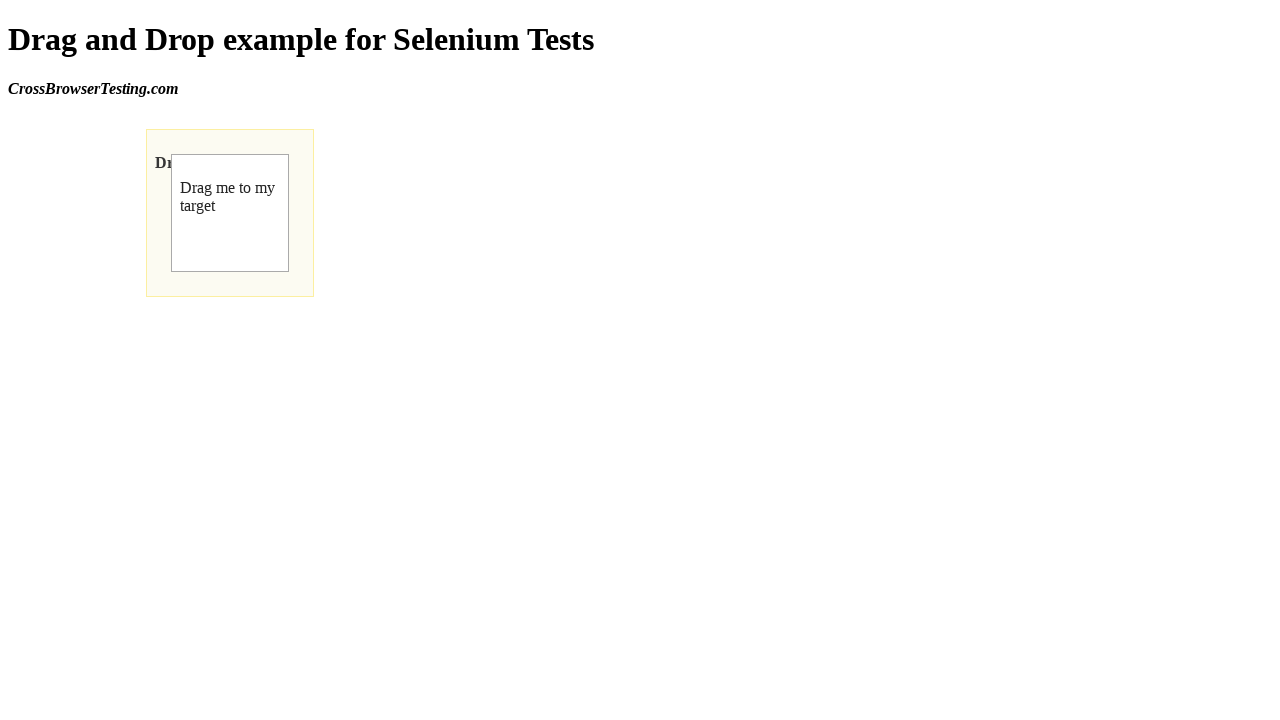

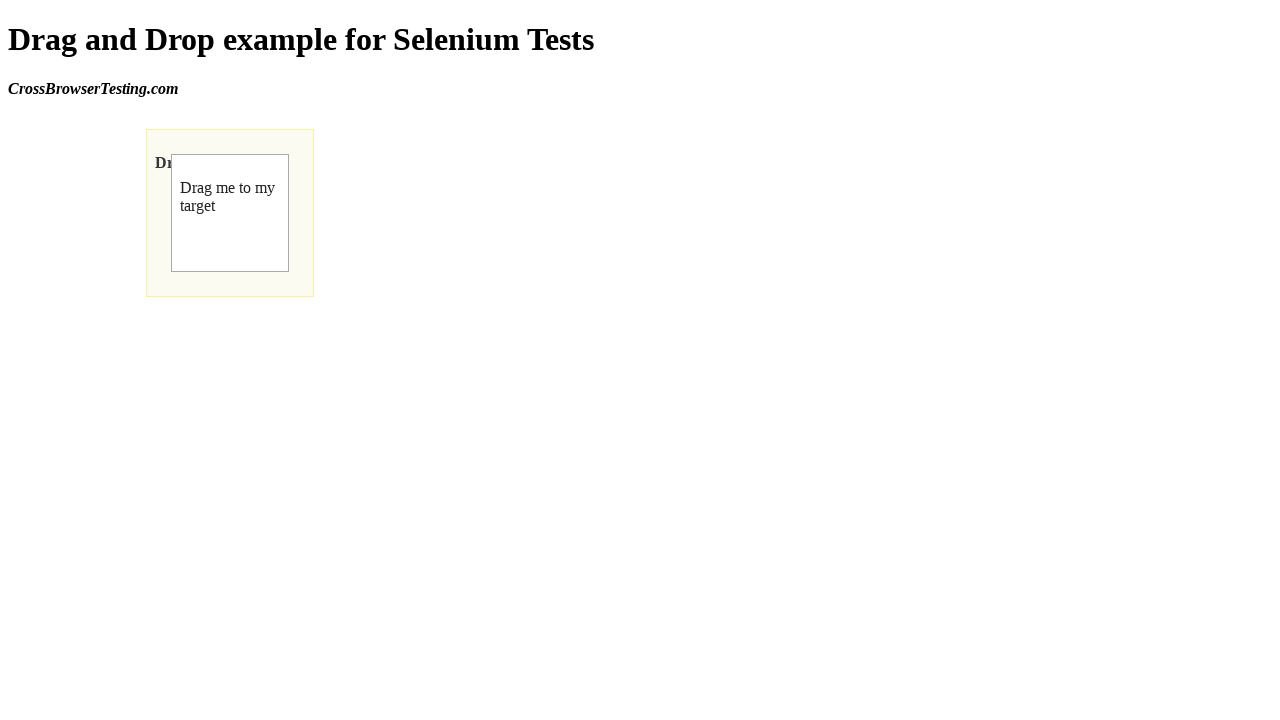